Tests calendar/date picker interaction by clicking on the datepicker field to open it, then selecting a specific date (12) from the calendar widget.

Starting URL: http://seleniumpractise.blogspot.com/2016/08/how-to-handle-calendar-in-selenium.html

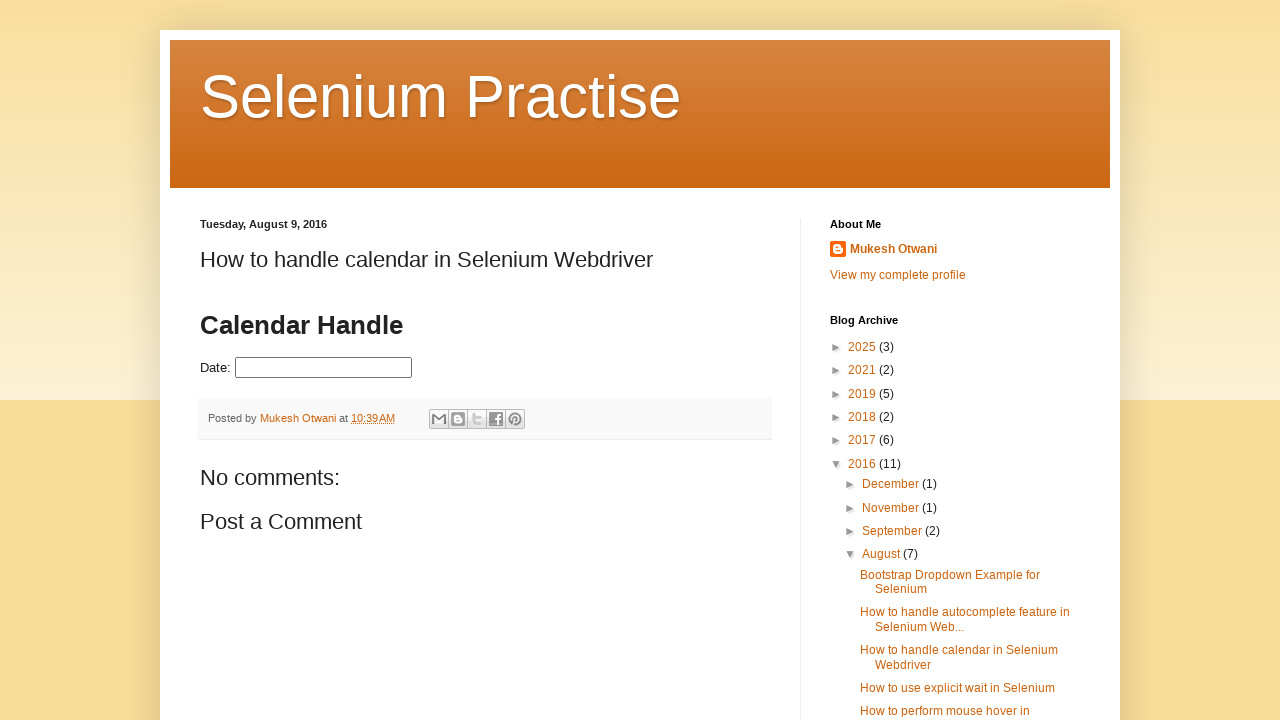

Navigated to Selenium Practice calendar handling test page
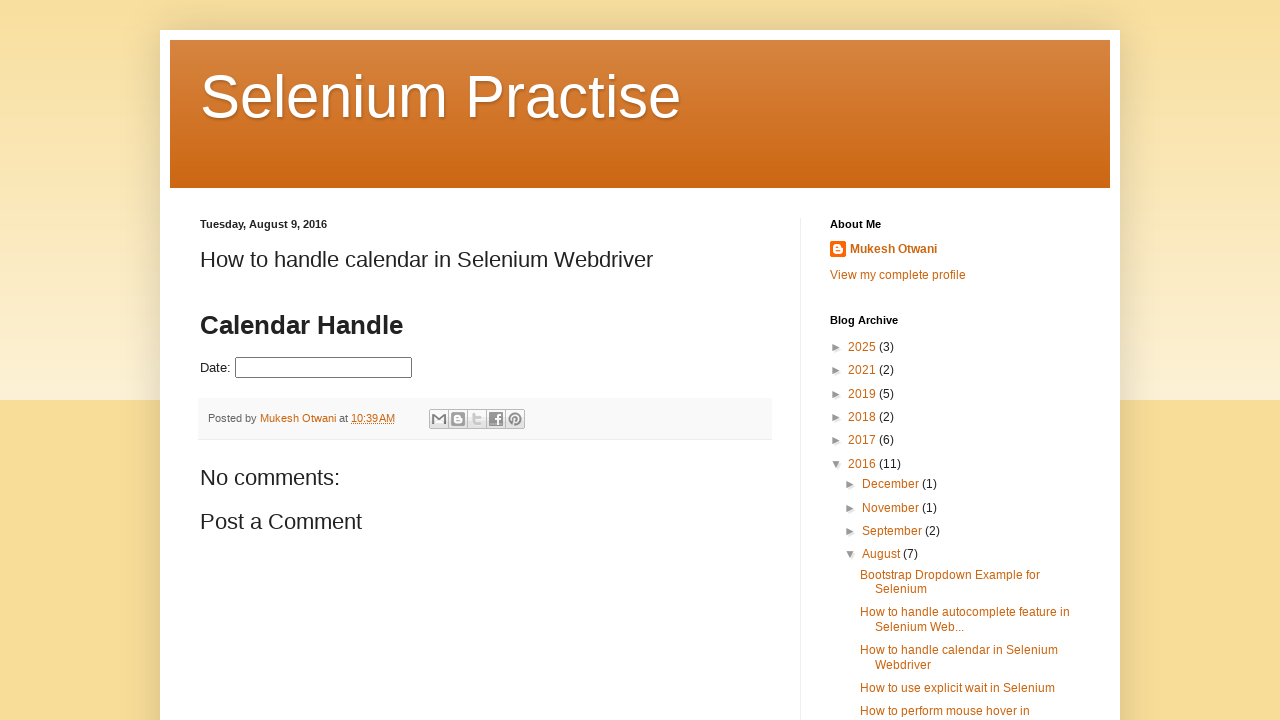

Clicked on datepicker field to open calendar widget at (324, 368) on #datepicker
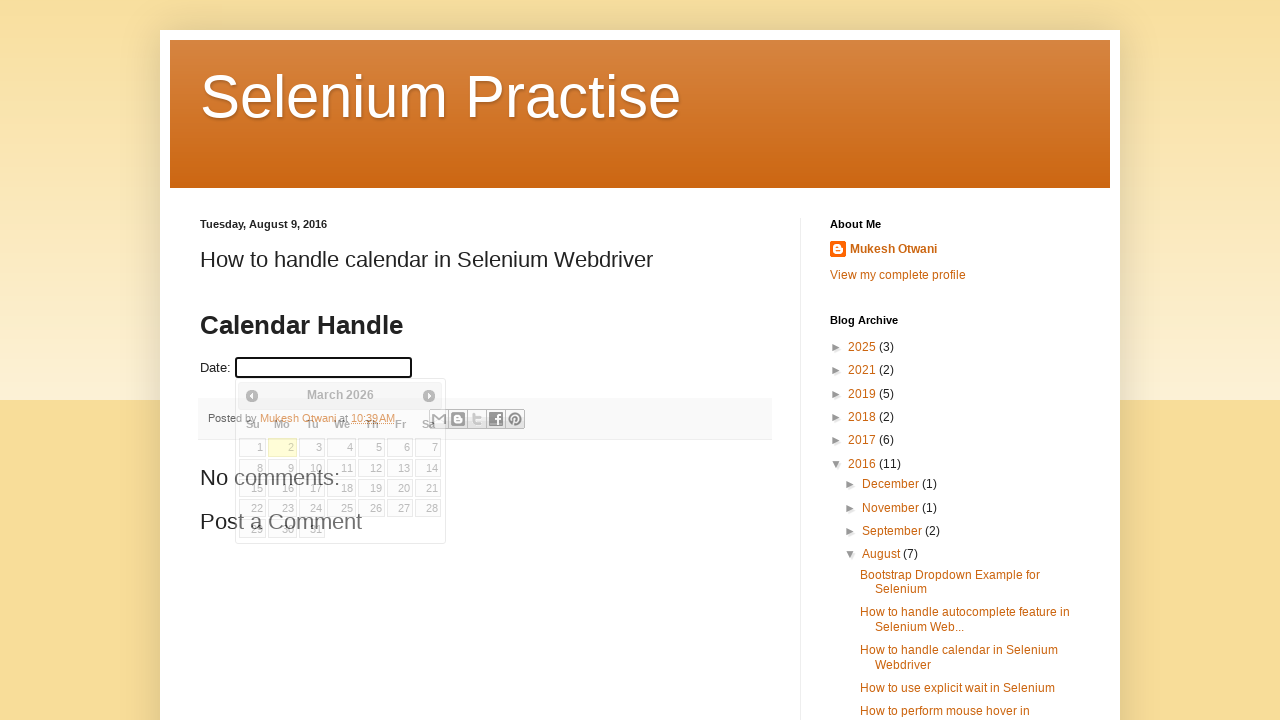

Selected date 12 from the calendar widget at (372, 468) on xpath=//a[text()='12']
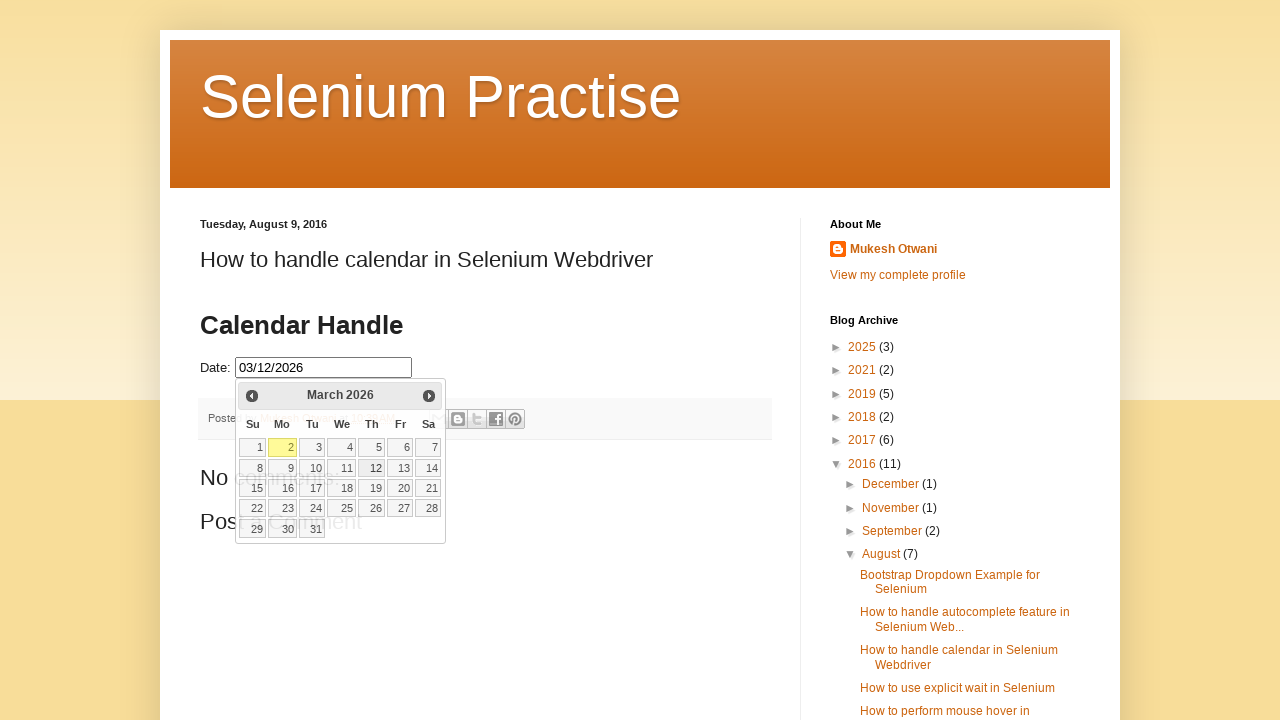

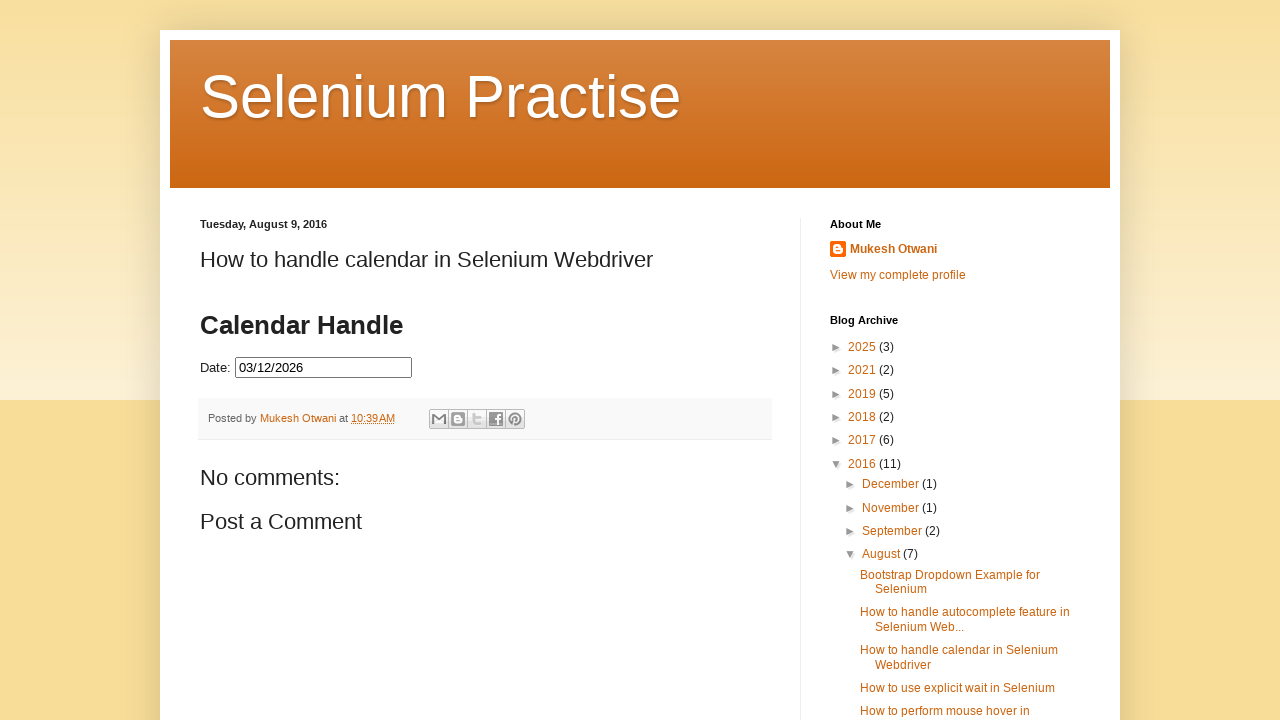